Tests handling of a confirmation alert with OK/Cancel options by triggering the alert and accepting it

Starting URL: https://the-internet.herokuapp.com/javascript_alerts

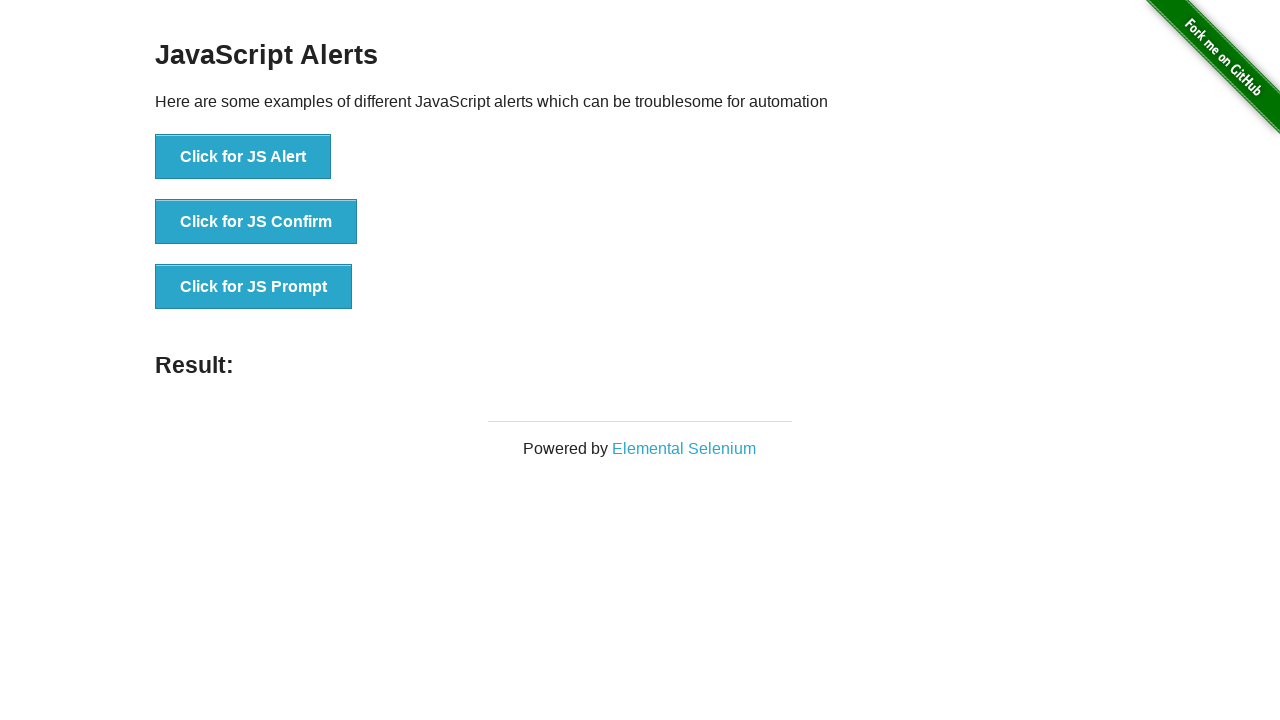

Clicked button to trigger JS Confirm dialog at (256, 222) on xpath=//button[normalize-space()='Click for JS Confirm']
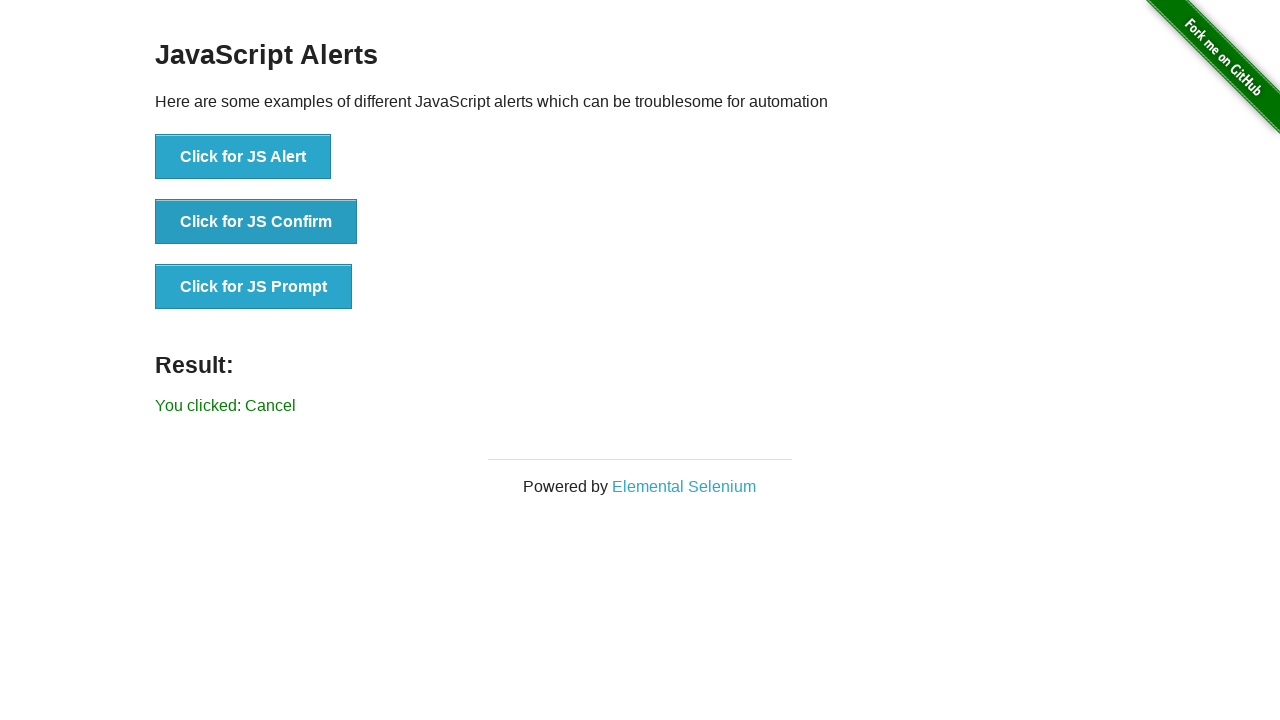

Set up dialog handler to accept confirmation alert
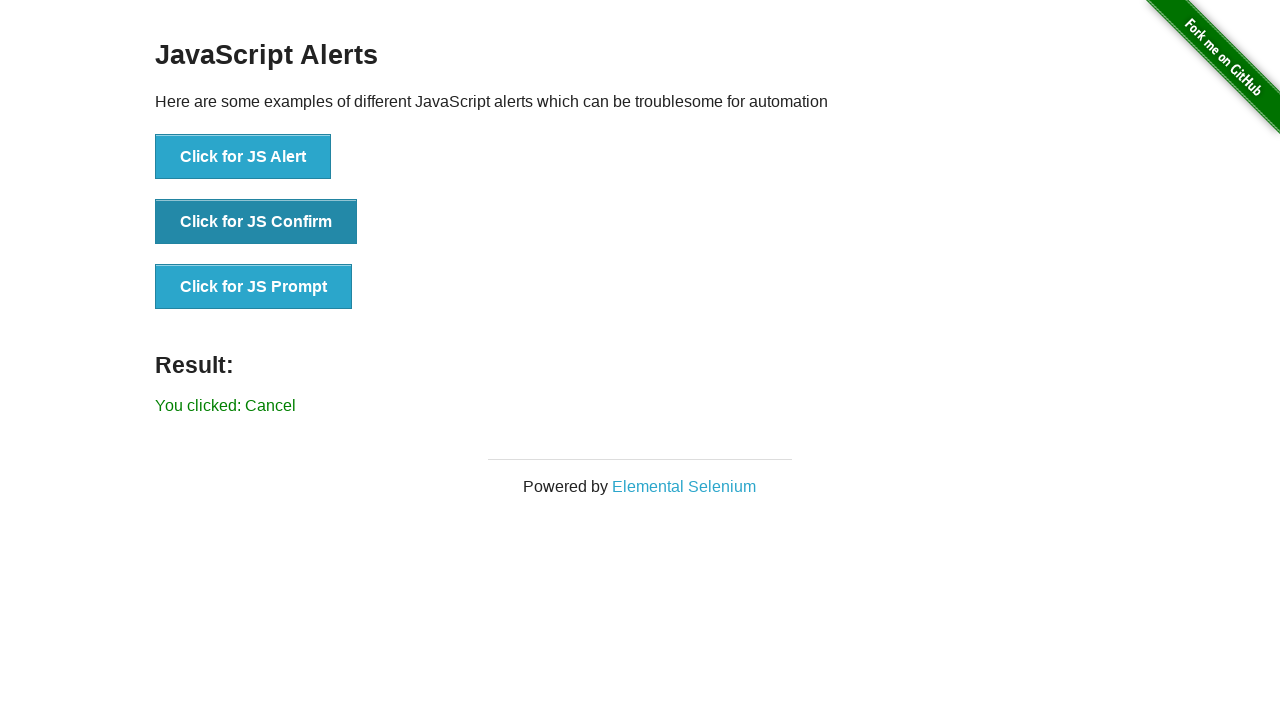

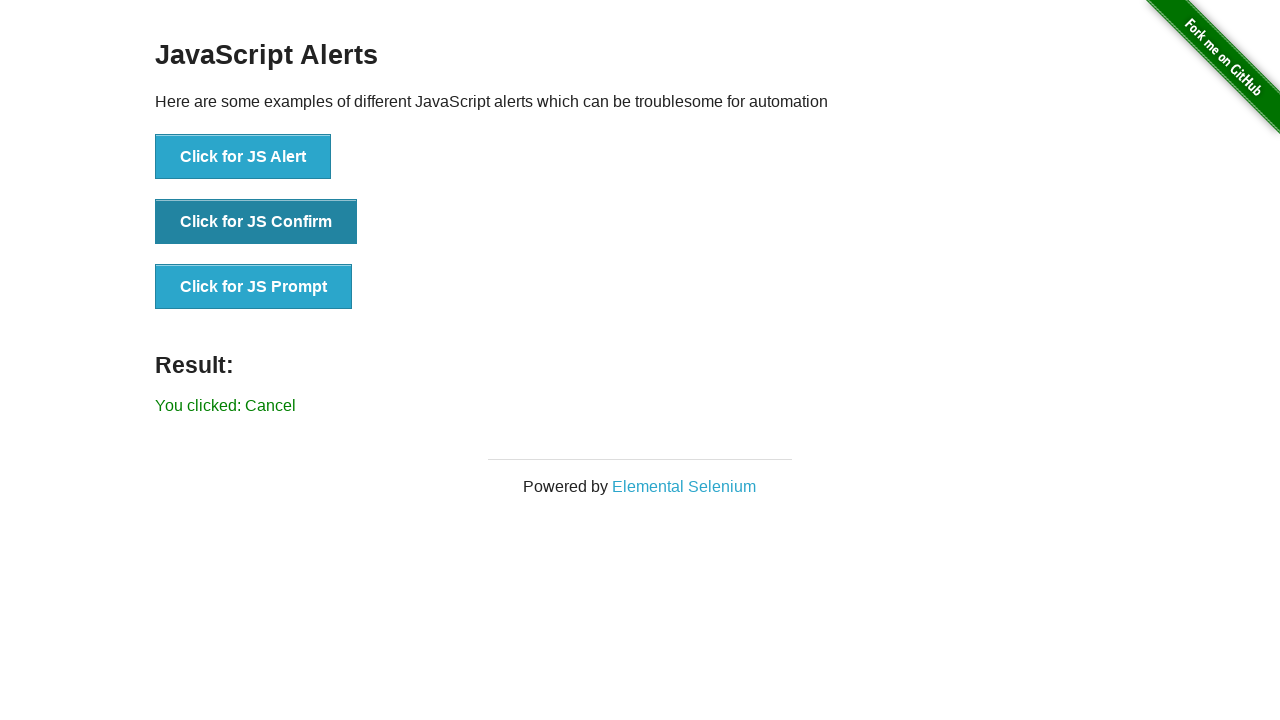